Tests JavaScript alert handling by clicking a button that triggers an alert, accepting it, and verifying the result message

Starting URL: https://the-internet.herokuapp.com/javascript_alerts

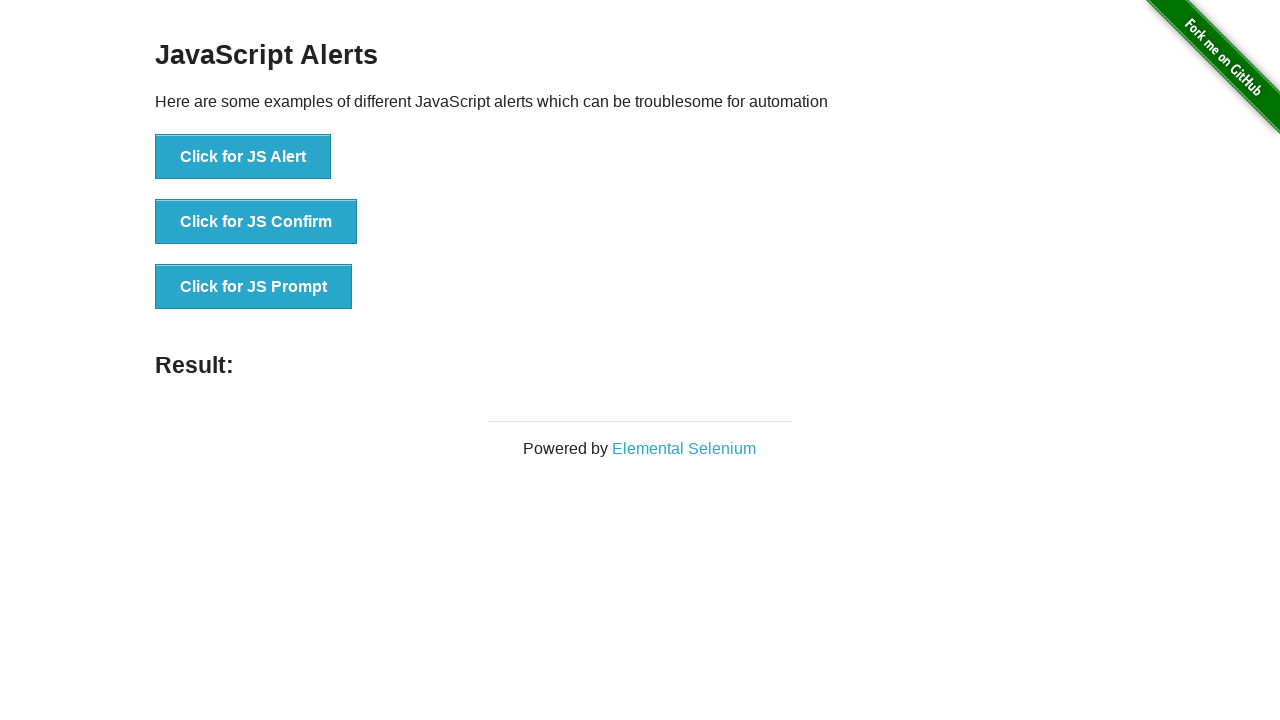

Clicked button to trigger JavaScript alert at (243, 157) on text='Click for JS Alert'
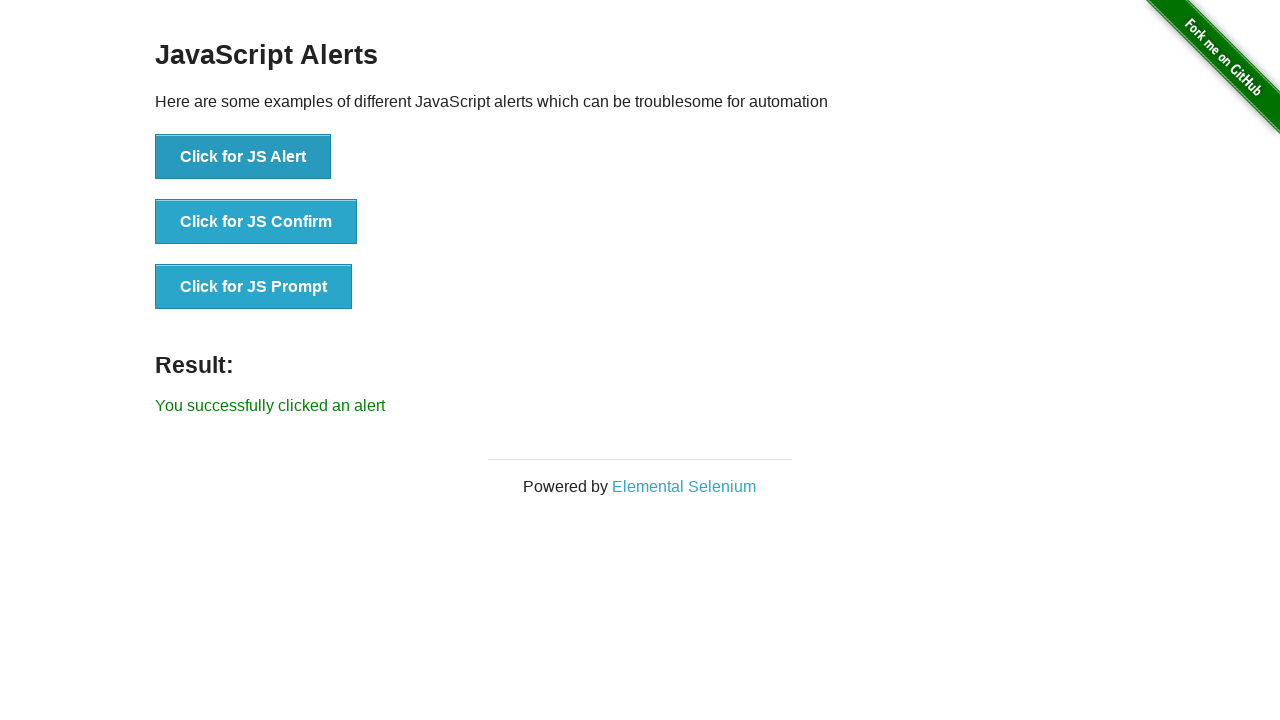

Set up dialog handler to accept alert
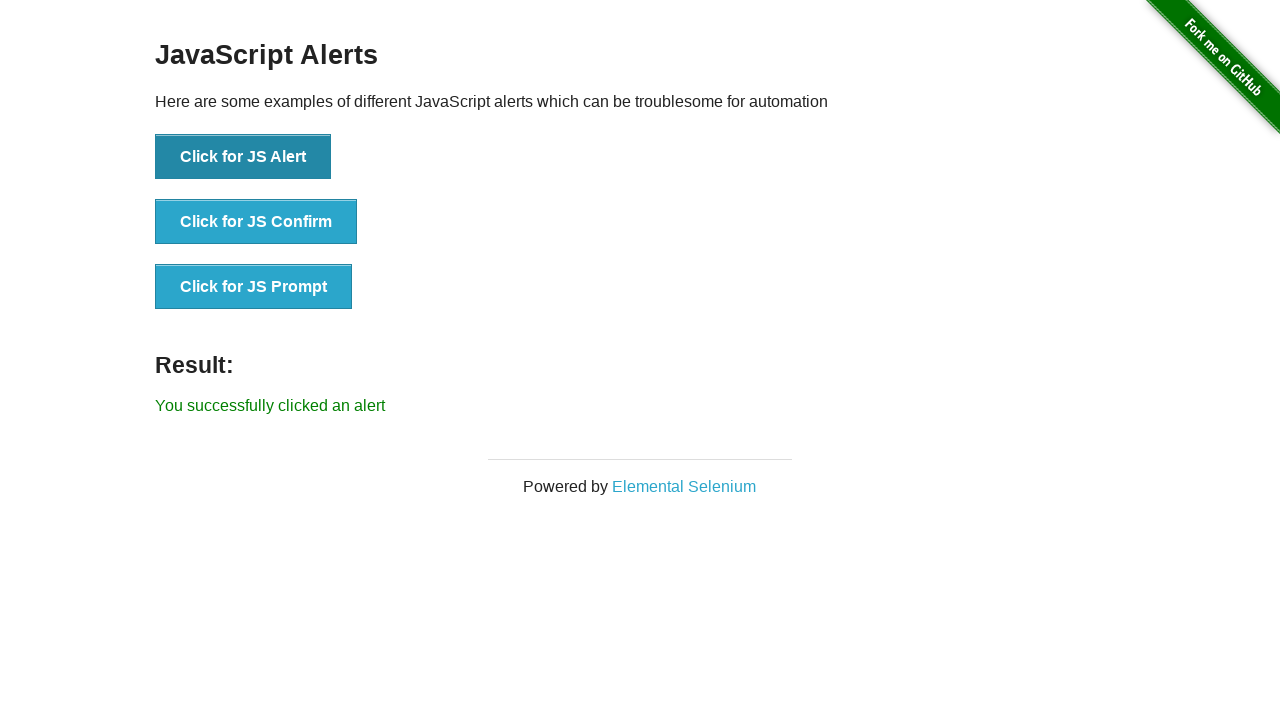

Result message element loaded
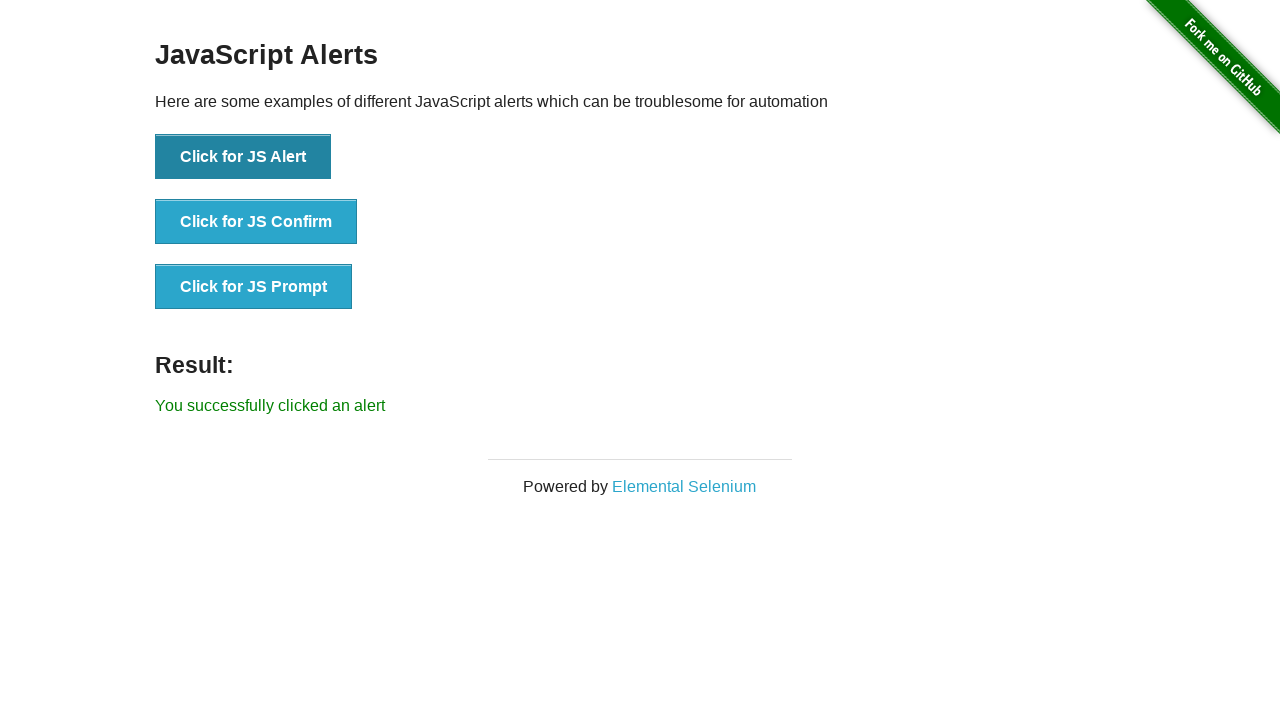

Verified result message displays 'You successfully clicked an alert'
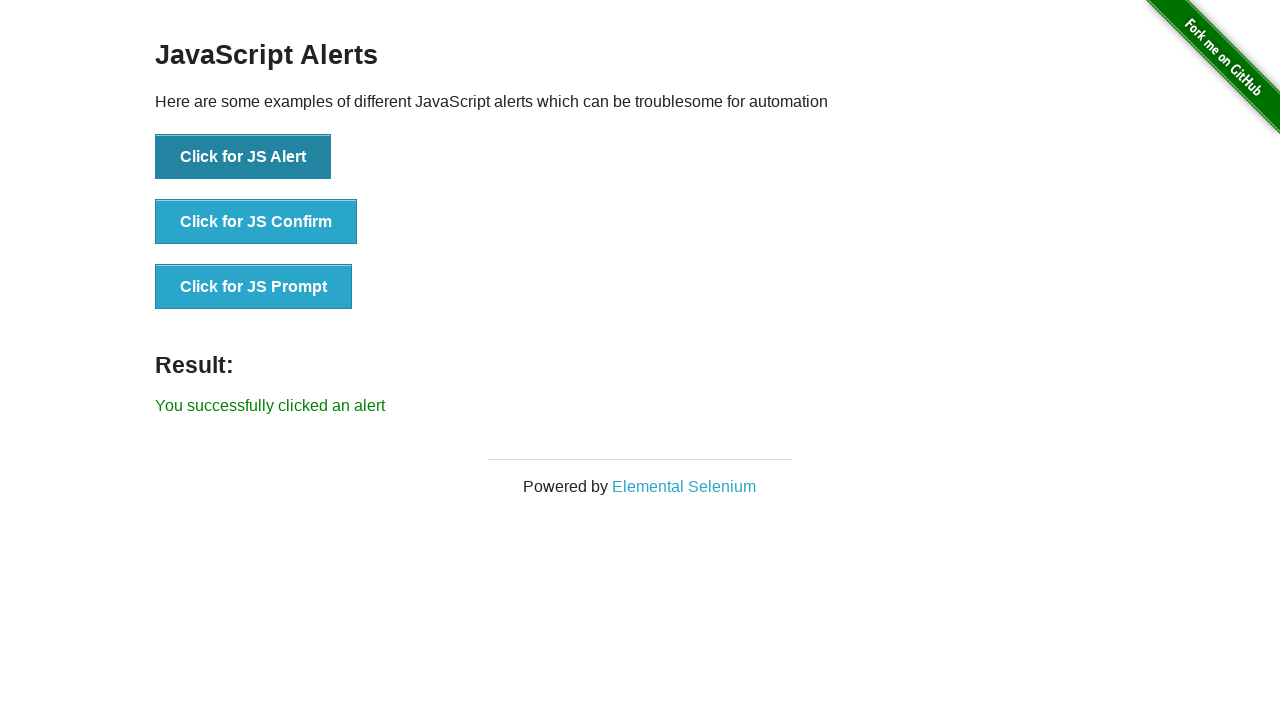

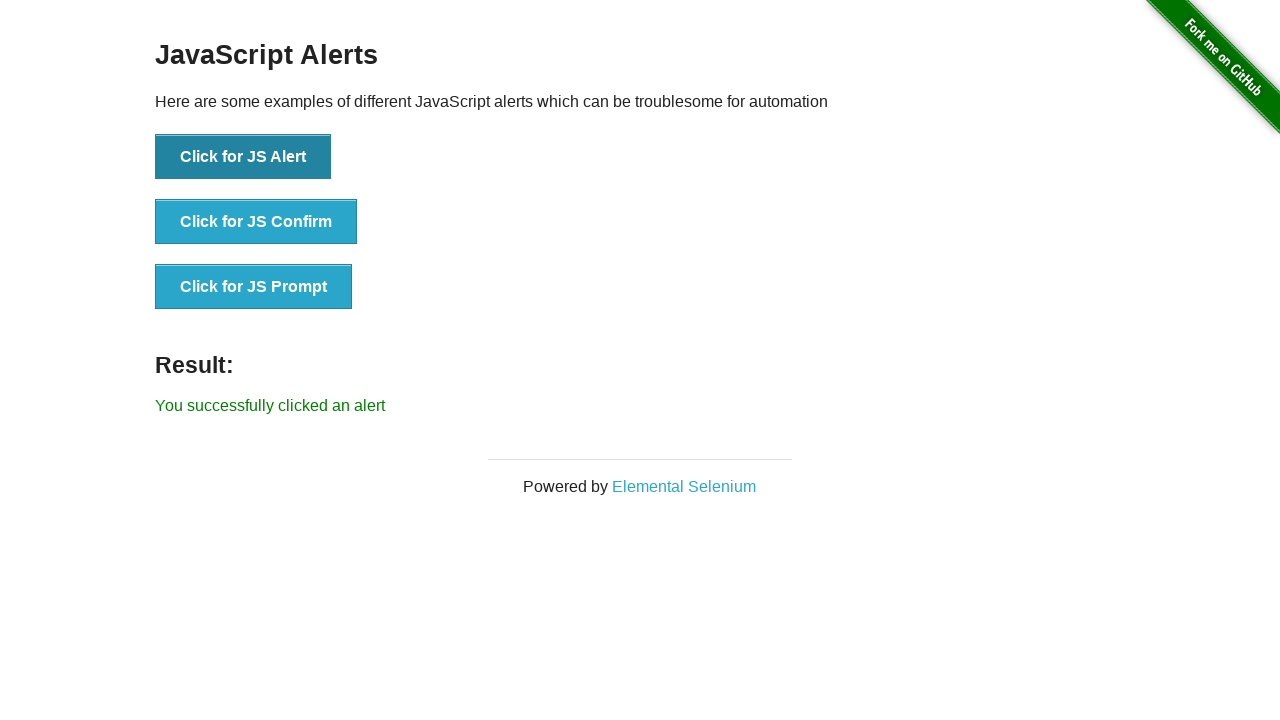